Tests the search functionality by entering an artist name and clicking the search button

Starting URL: https://www.music-map.com/

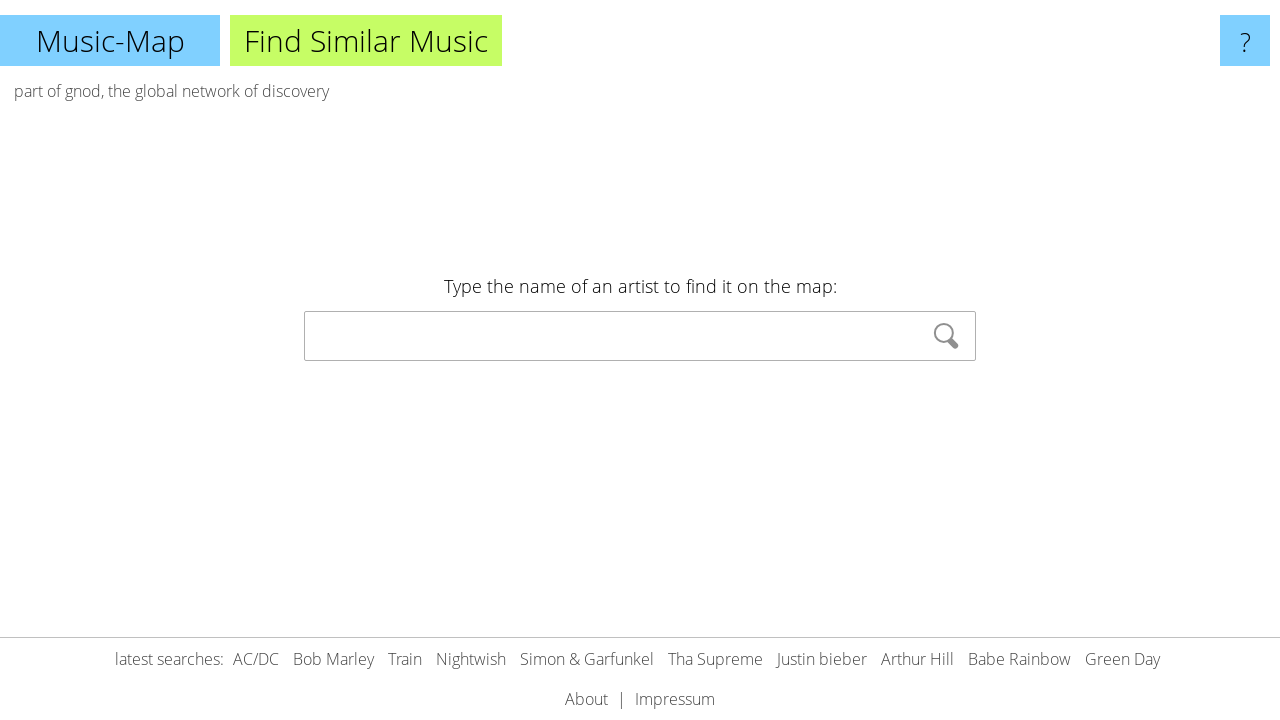

Filled search box with artist name 'Red' on #f
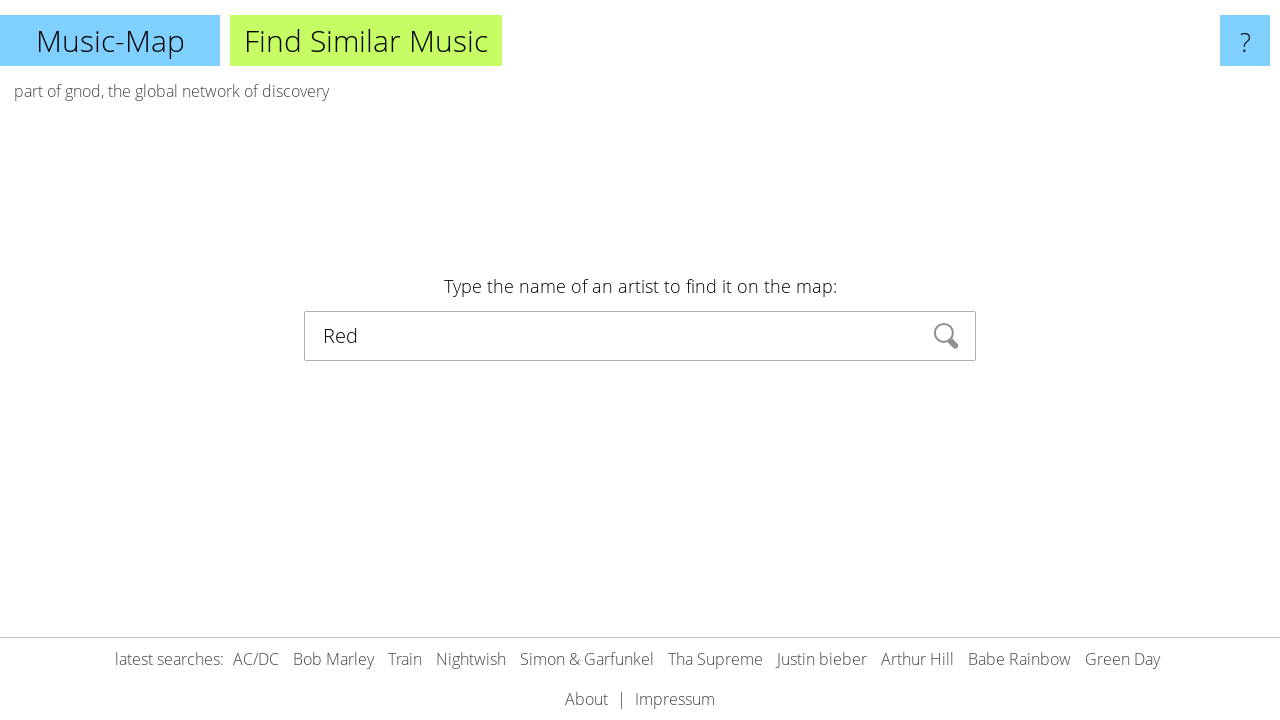

Clicked search button to search for artist at (946, 336) on xpath=//*[@id="search_form"]/button
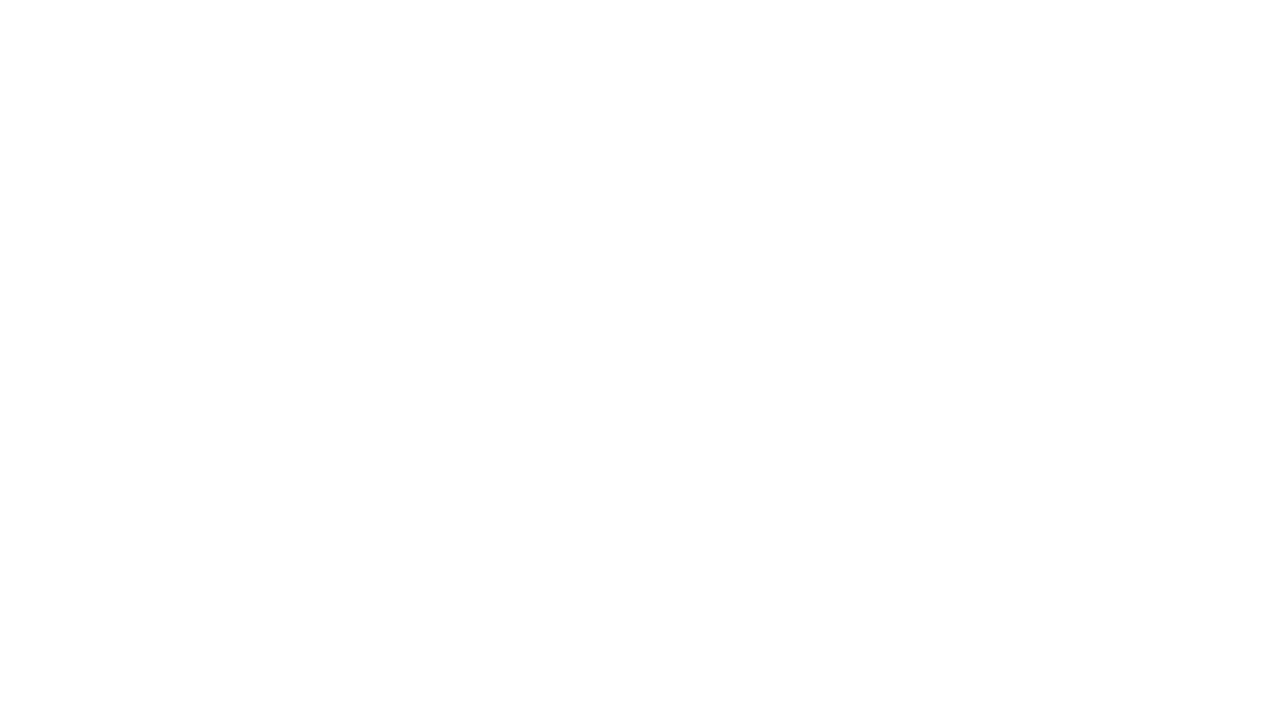

Waited for page to load and network to be idle
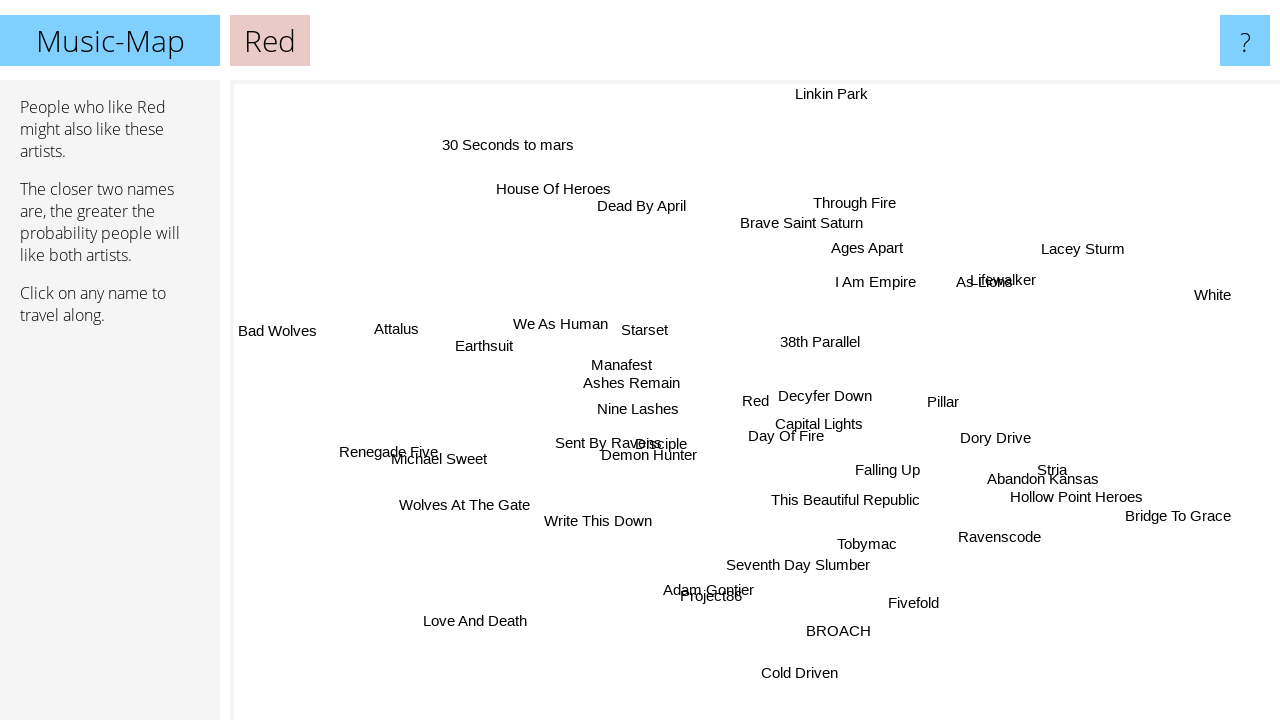

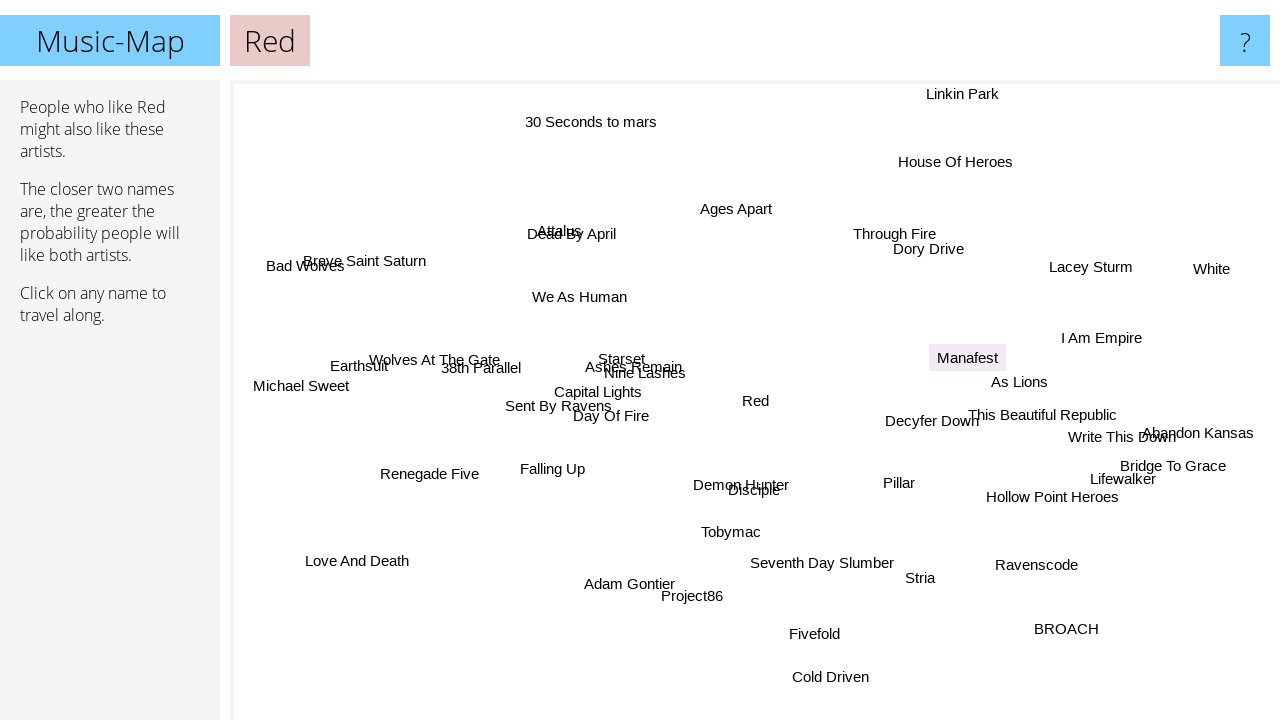